Navigates to Selenium course content page and clicks on interview section heading

Starting URL: https://greenstech.in/selenium-course-content.html

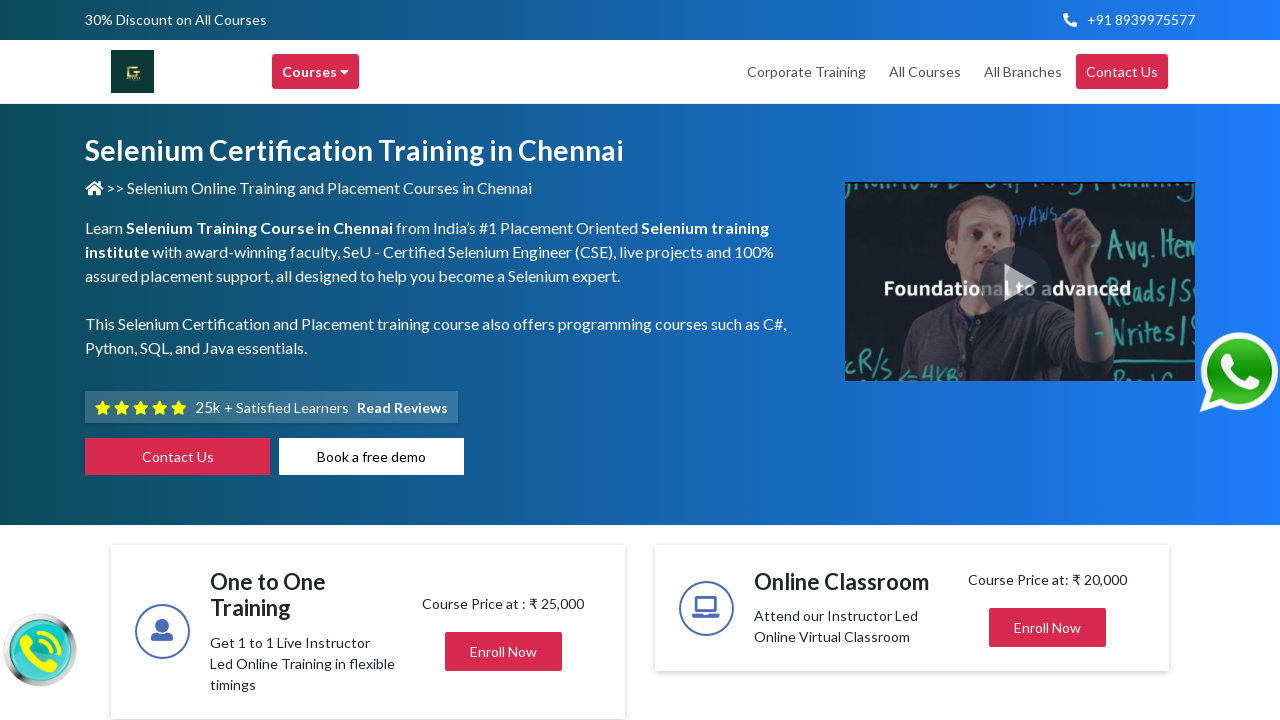

Navigated to Selenium course content page
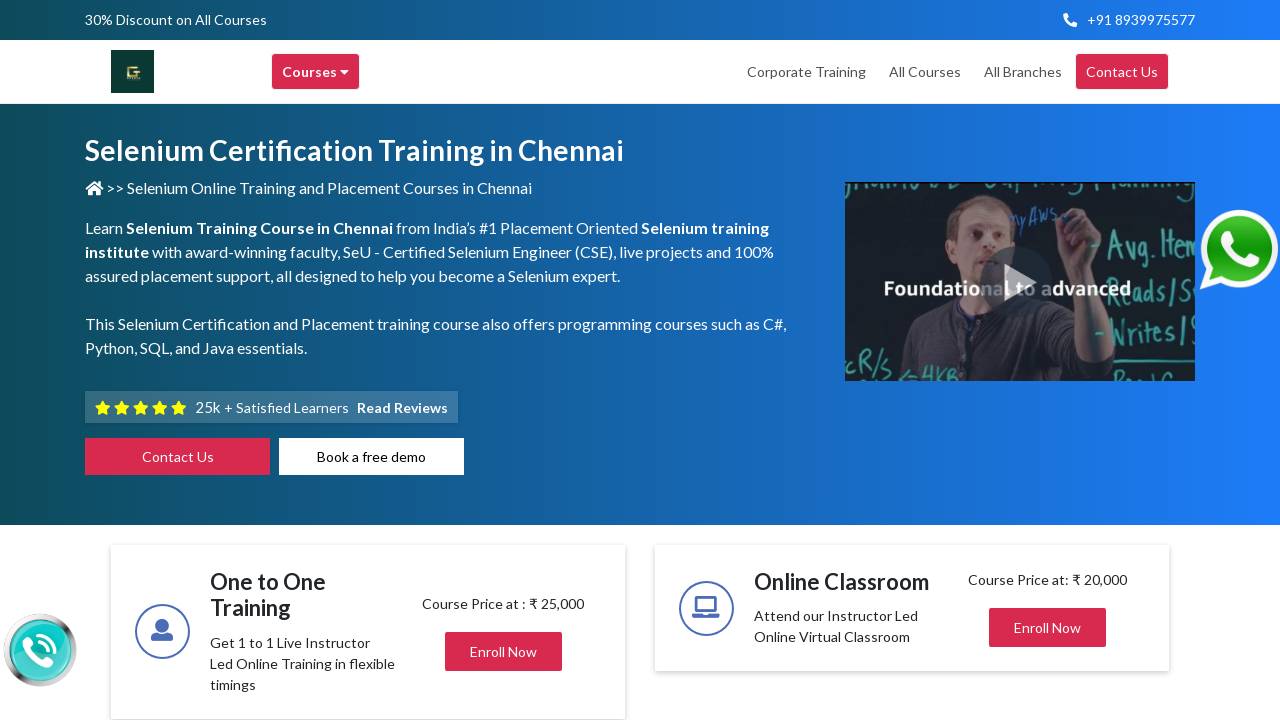

Clicked on interview section heading at (1048, 361) on #heading302
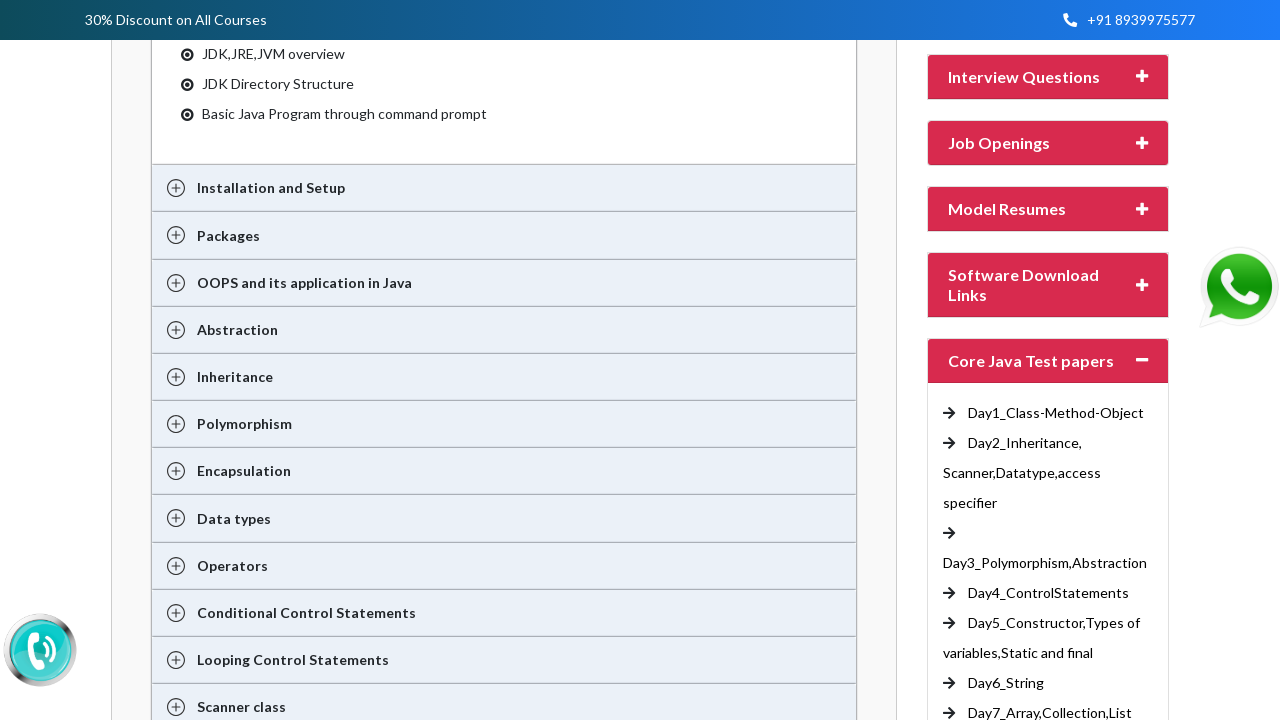

Scrolled to interview heading section
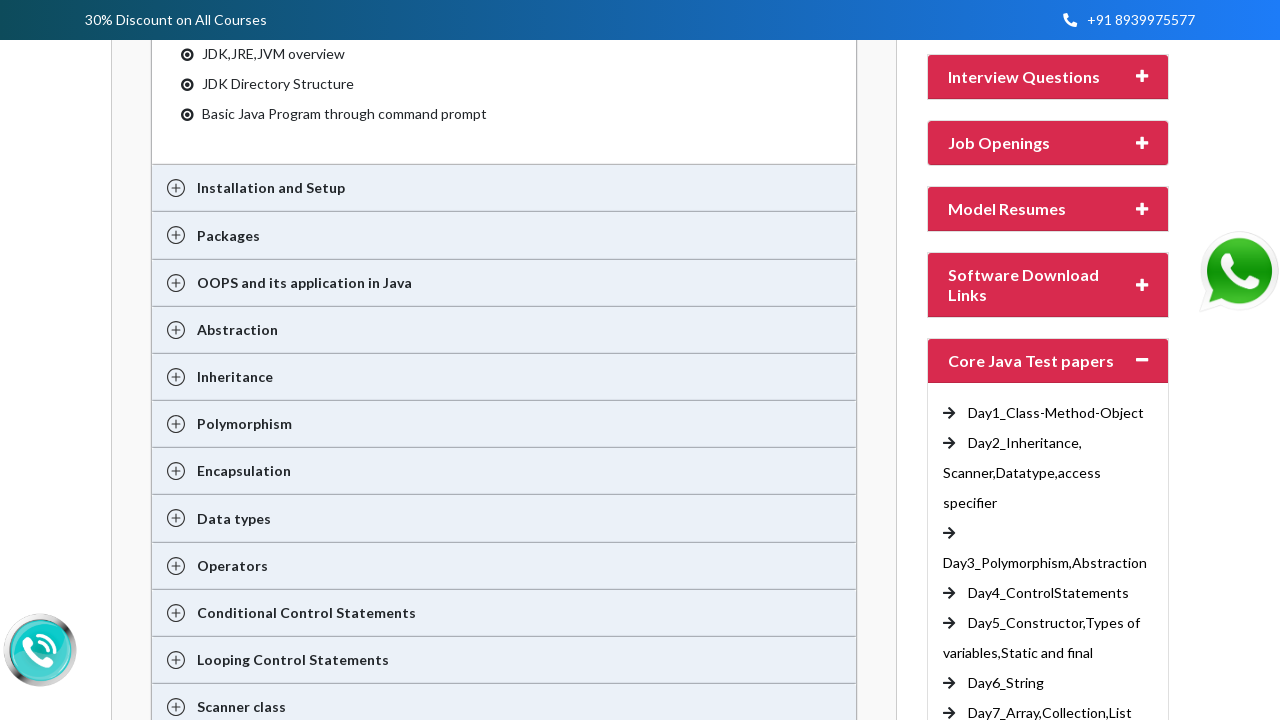

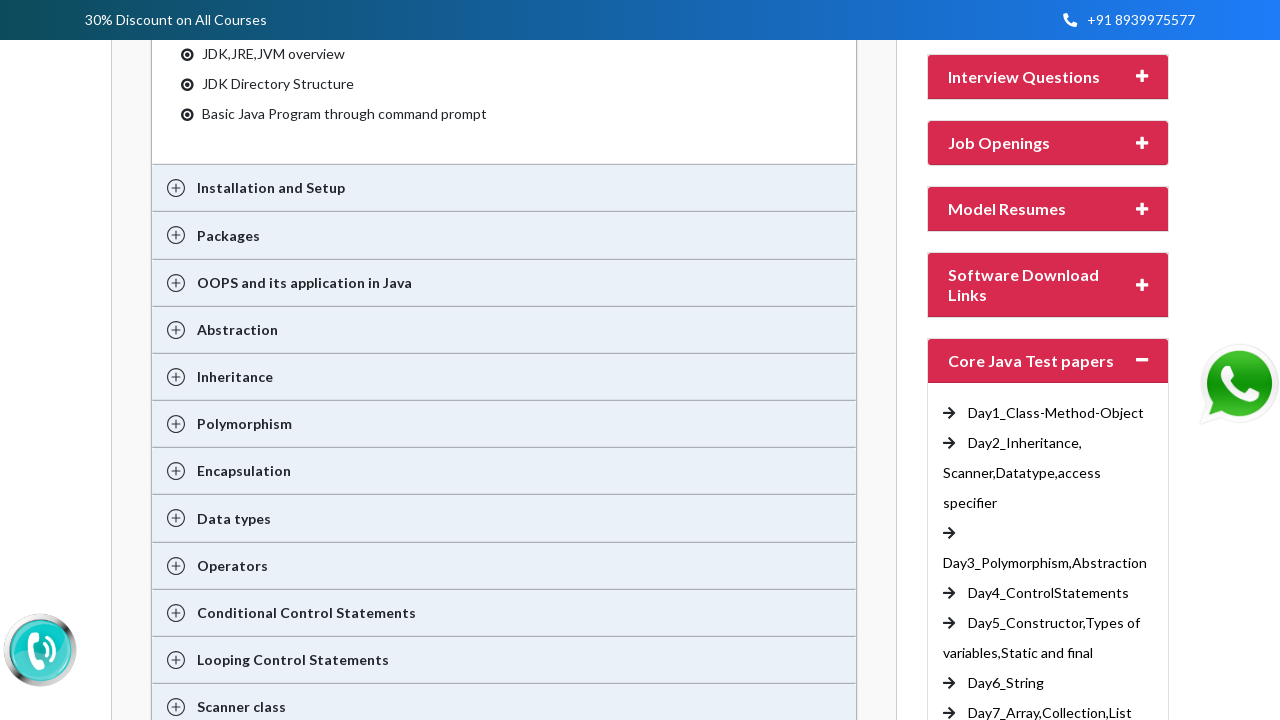